Tests dropdown selection functionality by selecting options using different methods (index, text, value) and iterating through all options to select a specific day

Starting URL: https://syntaxprojects.com/basic-select-dropdown-demo.php

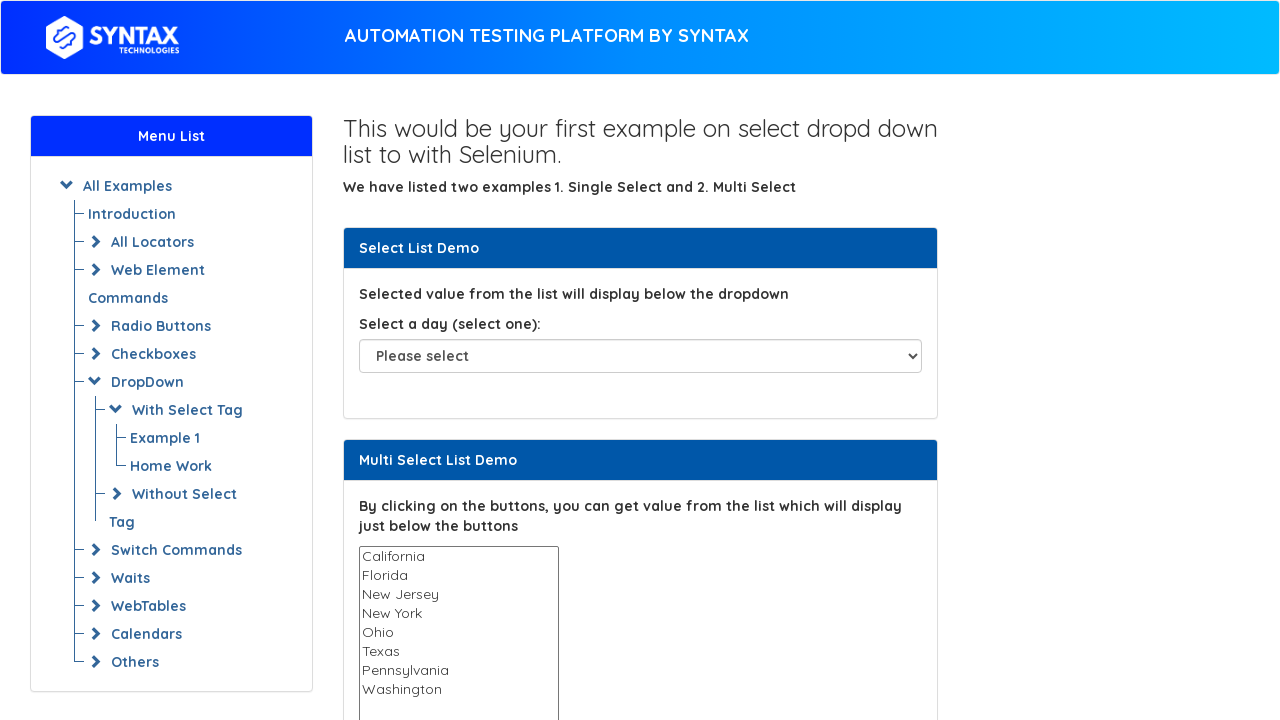

Selected dropdown option by index 5 on select#select-demo
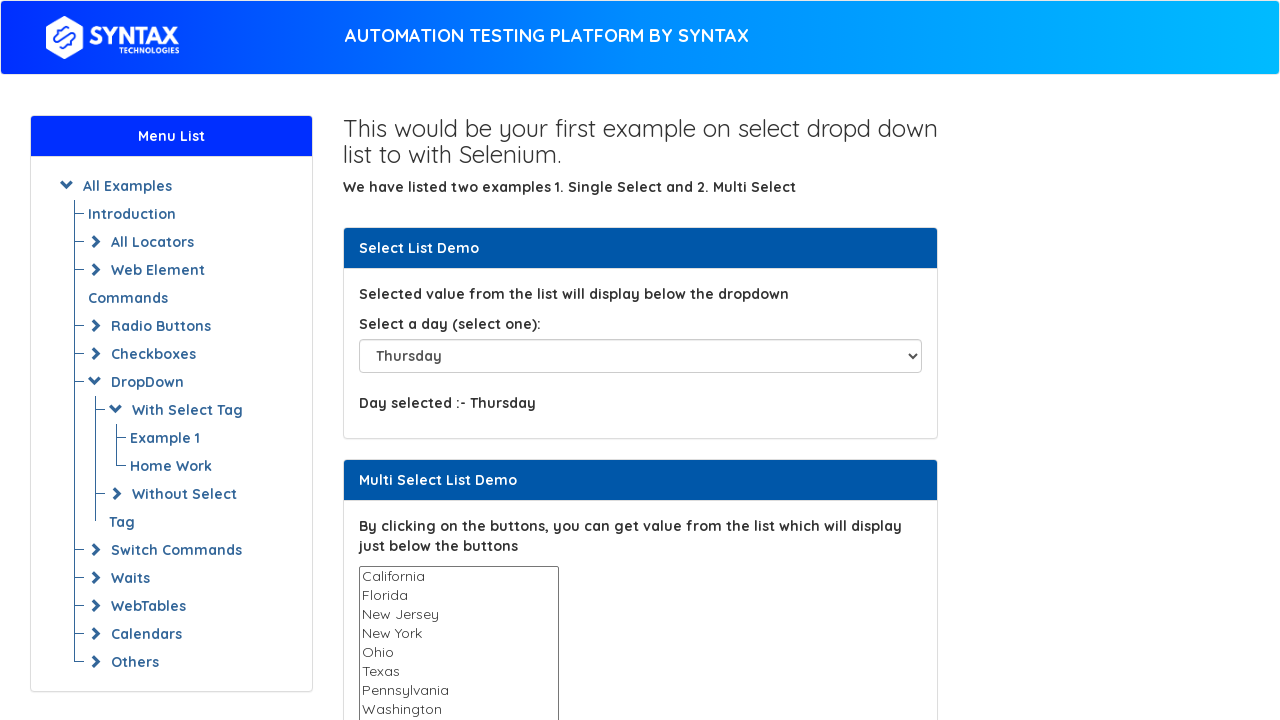

Selected 'Saturday' from dropdown by visible text on select#select-demo
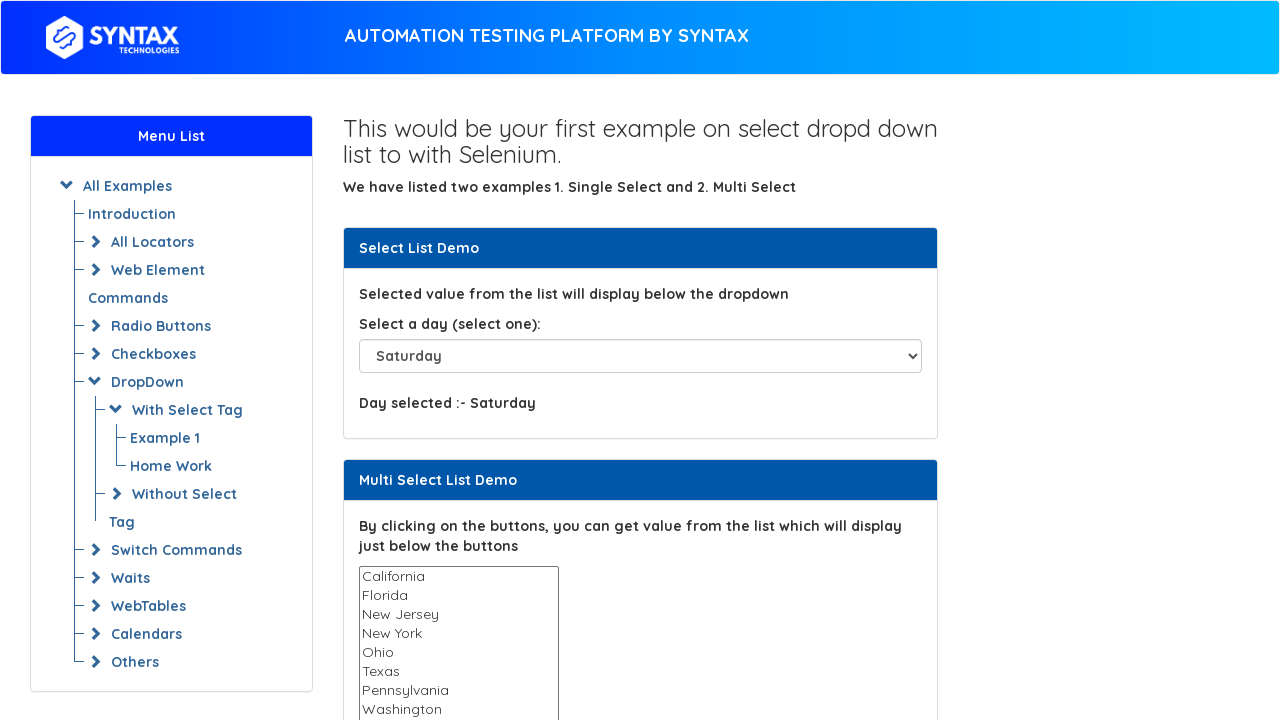

Selected 'Sunday' from dropdown by value attribute on select#select-demo
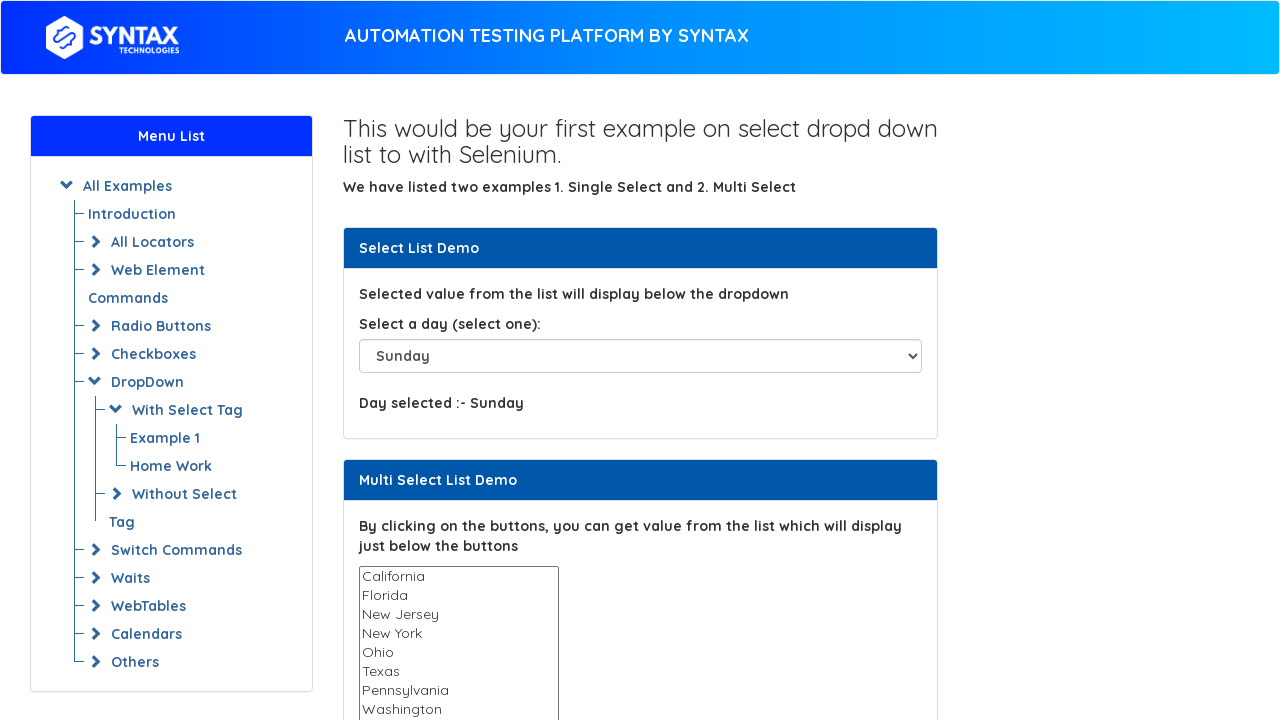

Selected 'Friday' from dropdown by visible text on select#select-demo
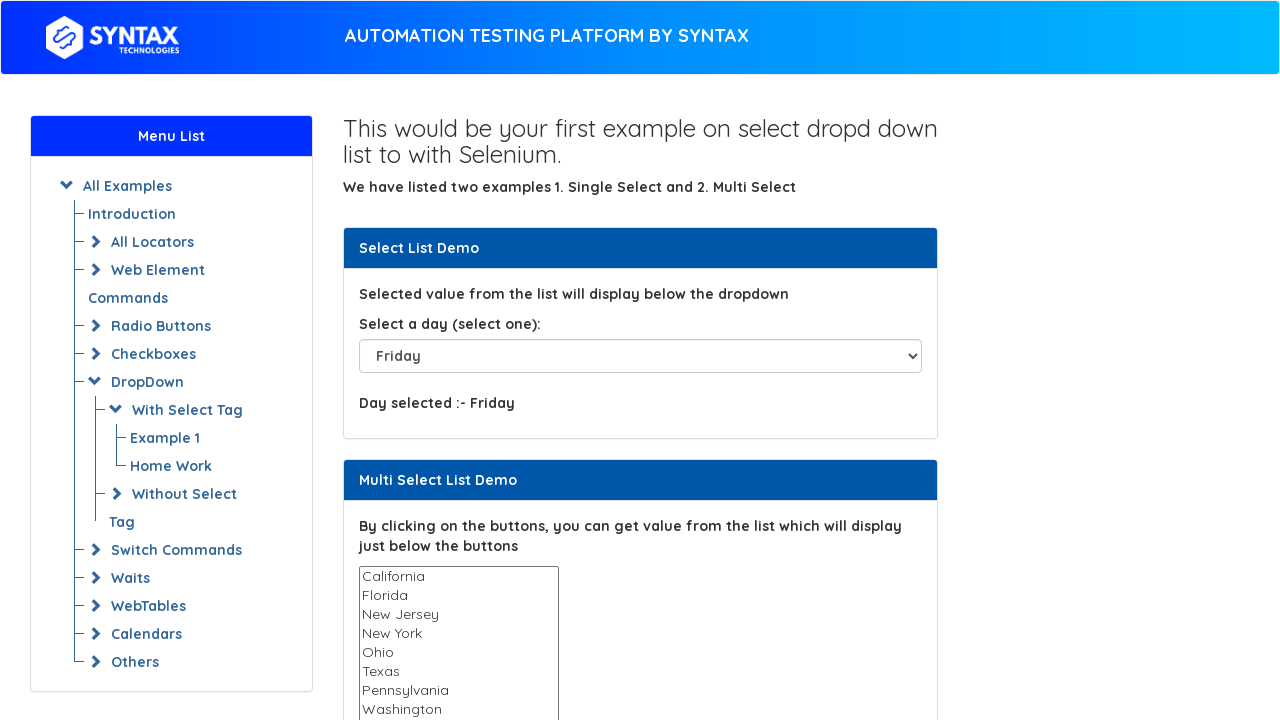

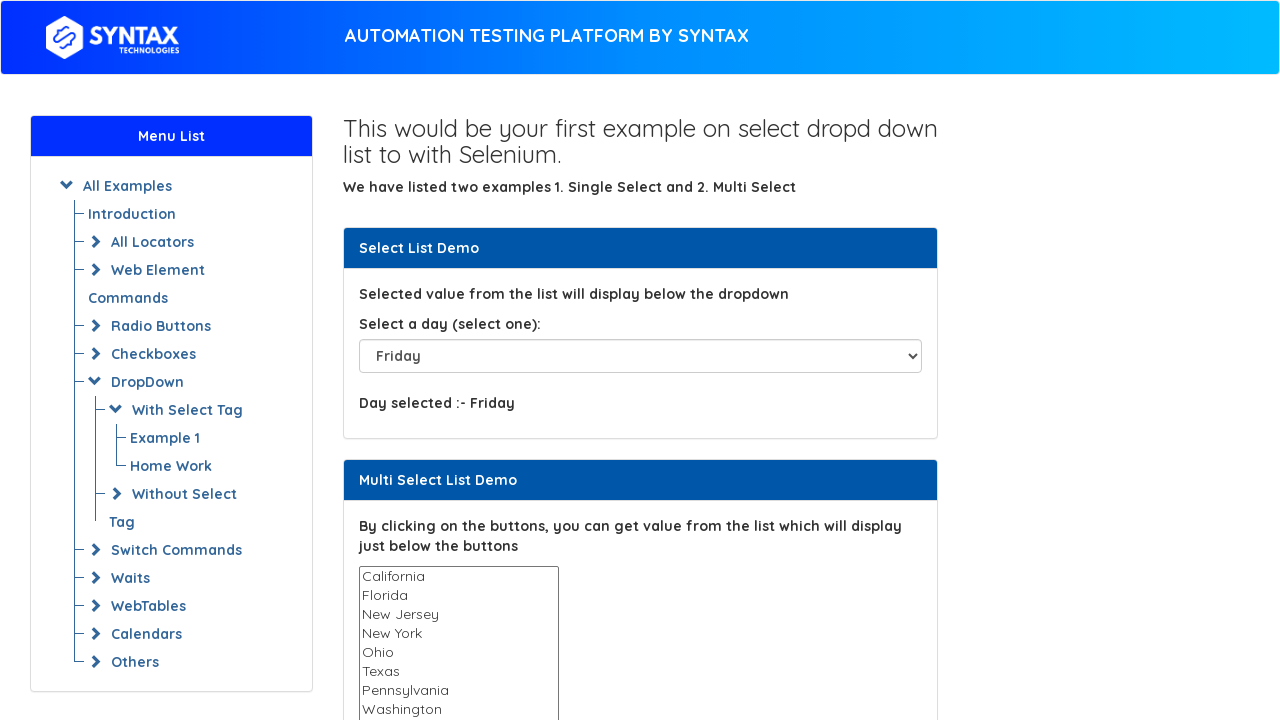